Tests a math challenge page by reading a value, calculating a mathematical formula (log of absolute value of 12*sin(x)), entering the result, checking a checkbox, selecting a radio button, and submitting the form.

Starting URL: https://suninjuly.github.io/math.html

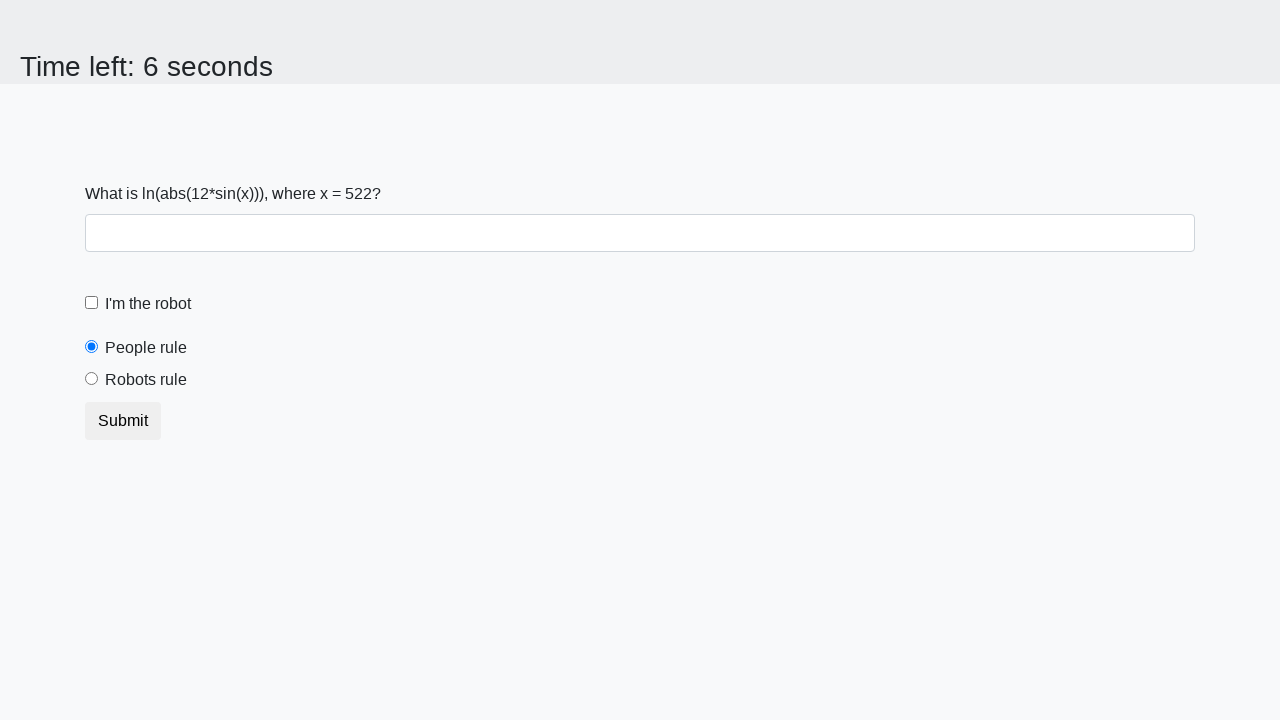

Read x value from the page
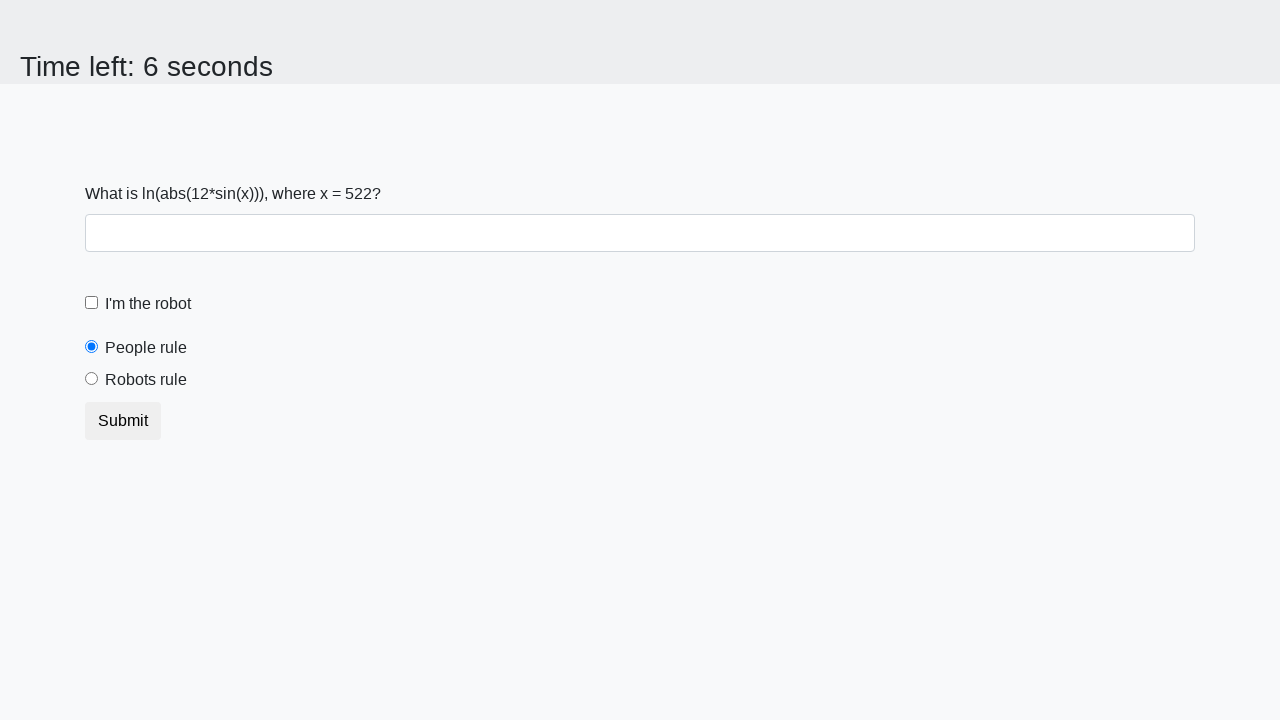

Calculated result using formula log(abs(12*sin(x)))
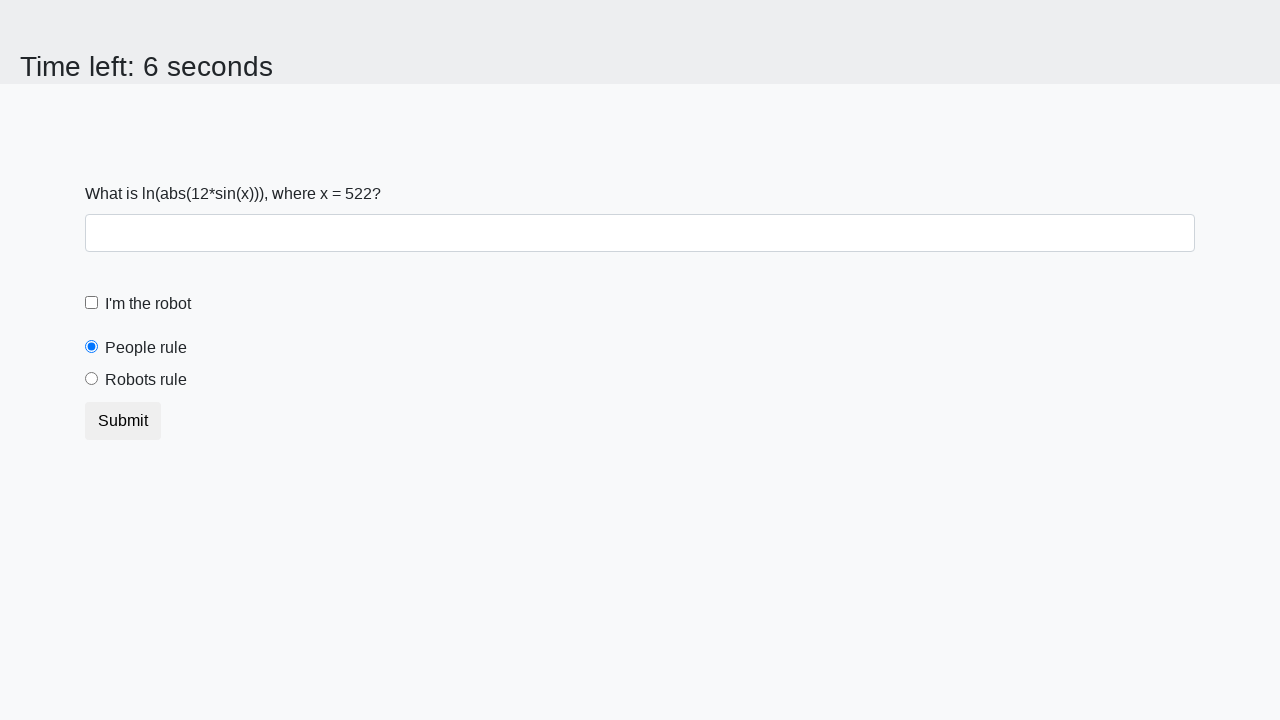

Entered calculated answer into the form on #answer
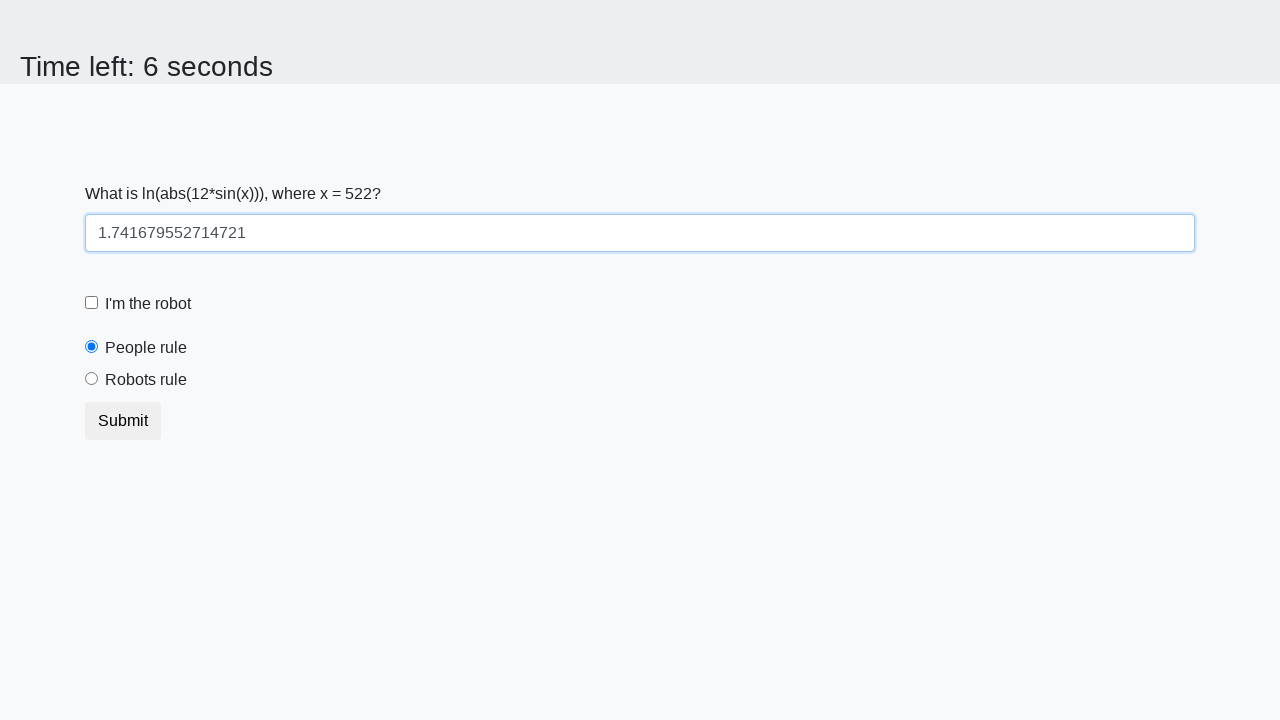

Checked 'I am a robot' checkbox at (148, 304) on label[for='robotCheckbox']
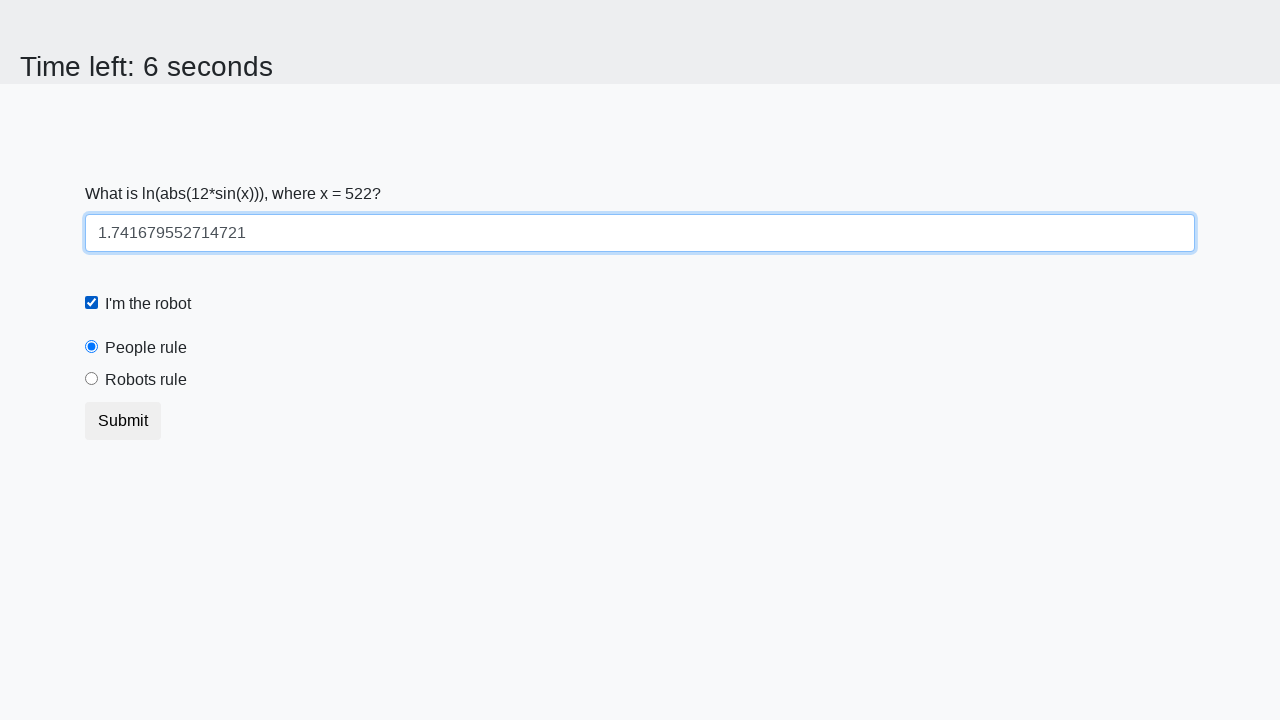

Selected 'Robots rule!' radio button at (146, 380) on label[for='robotsRule']
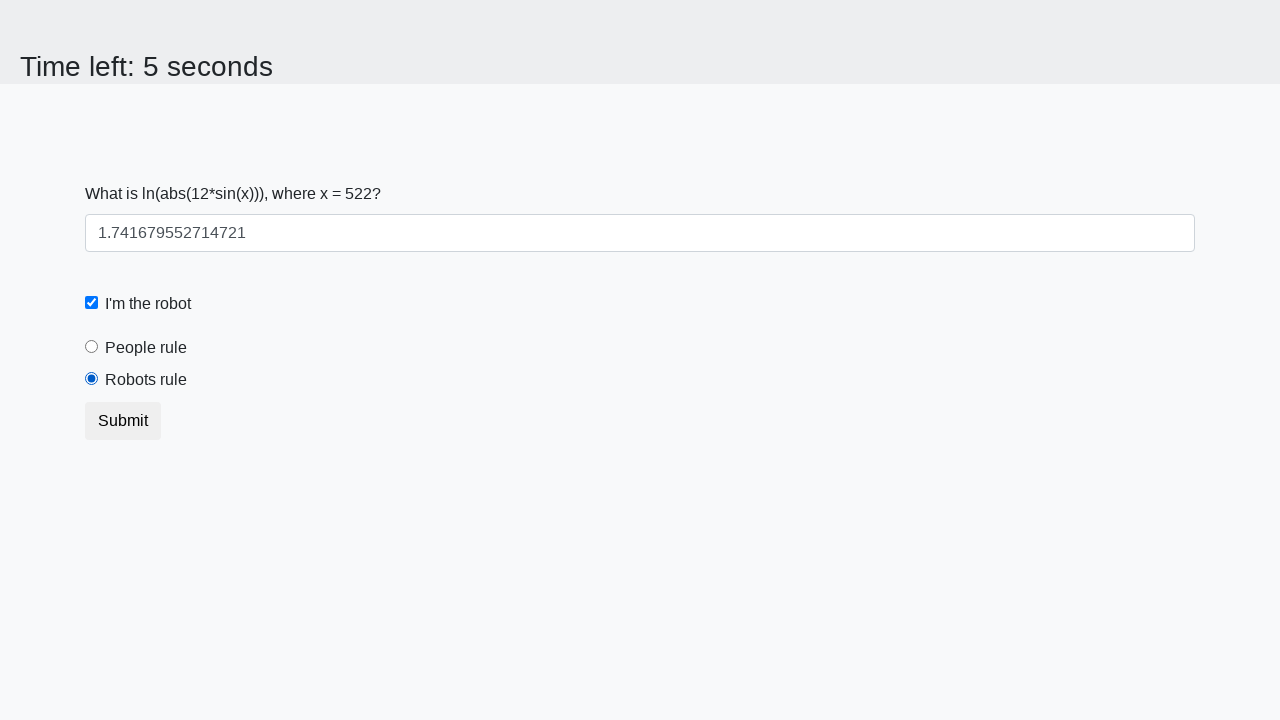

Clicked submit button to complete the challenge at (123, 421) on .btn-default
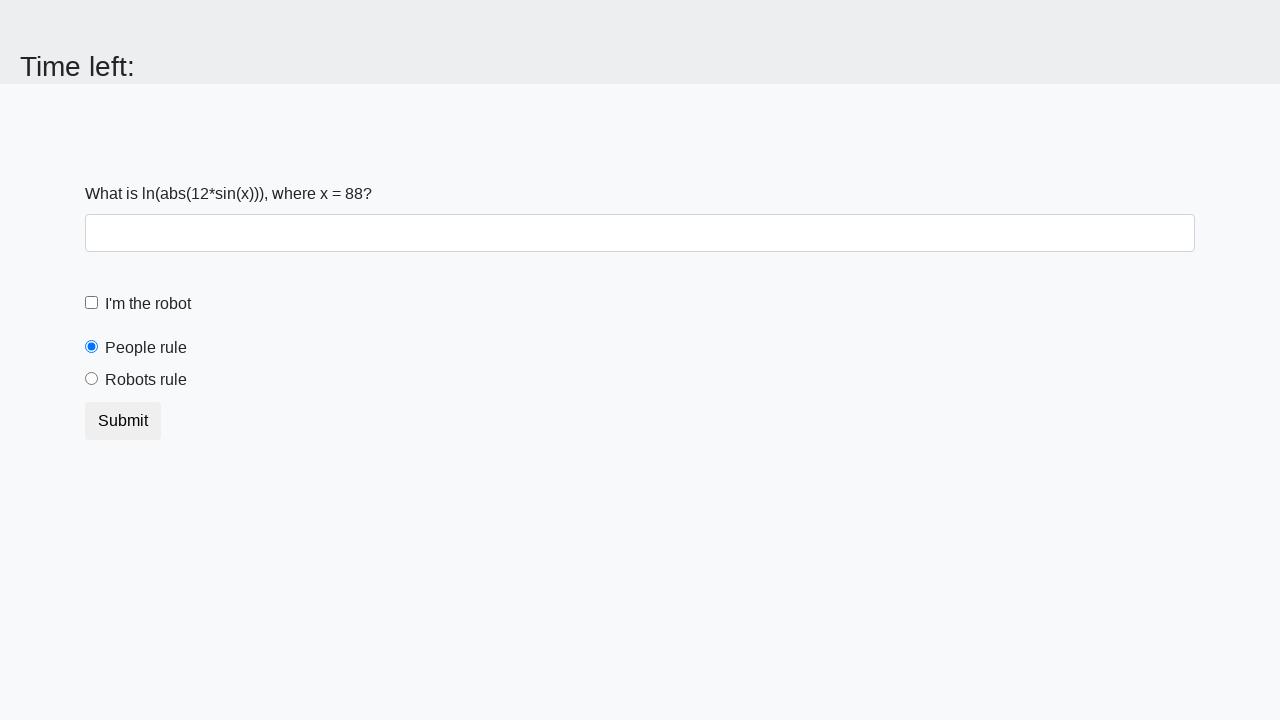

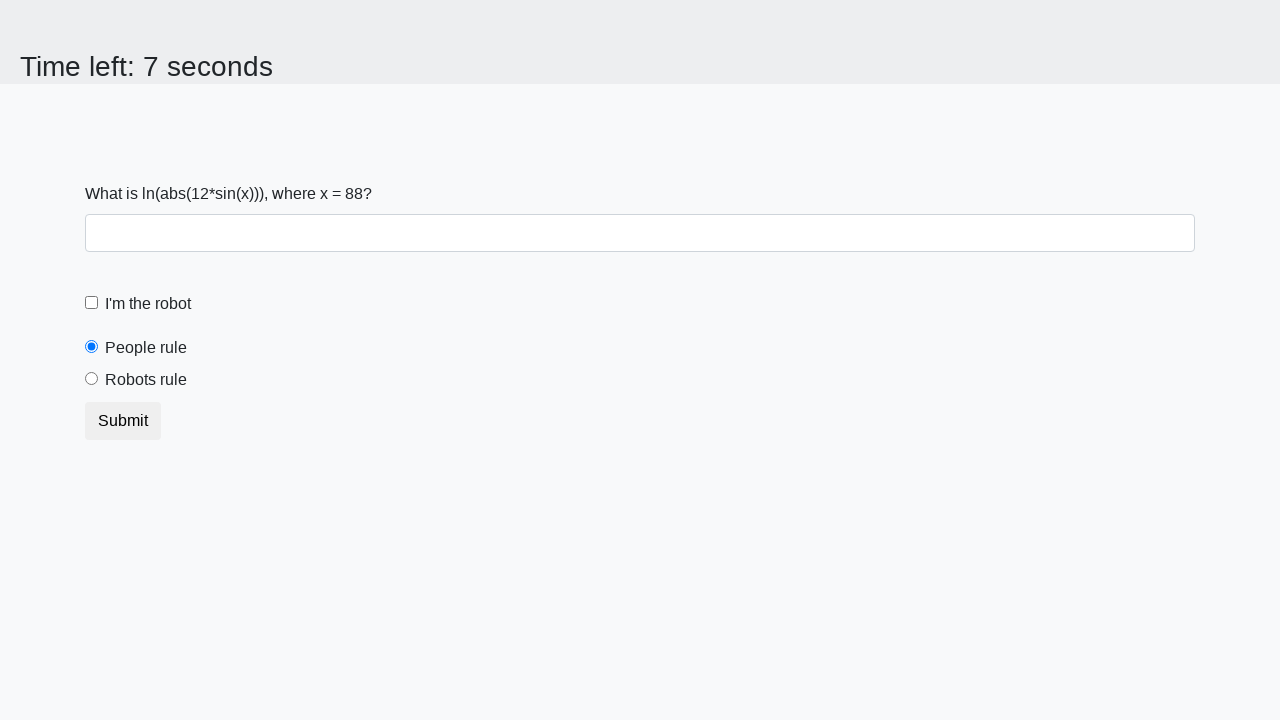